Tests timeout configuration by clicking a button that triggers an AJAX request, then clicking the success element.

Starting URL: http://uitestingplayground.com/ajax

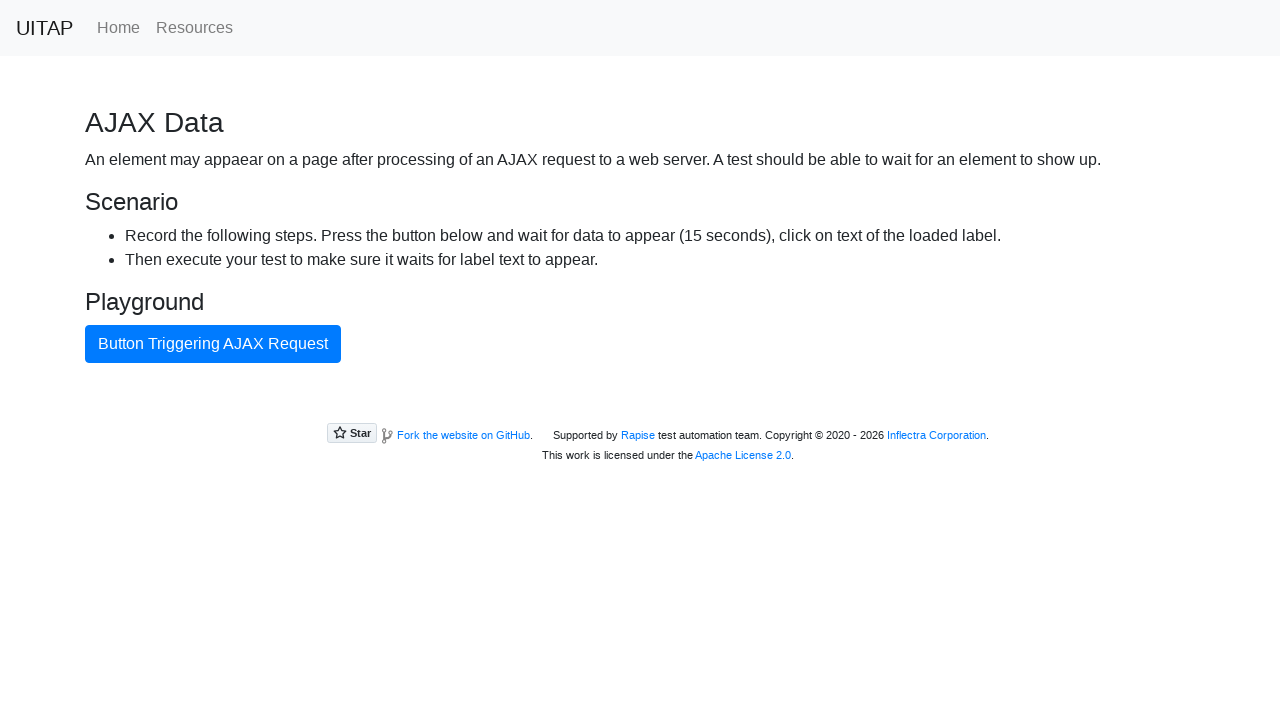

Clicked button triggering AJAX request at (213, 344) on internal:text="Button Triggering AJAX Request"i
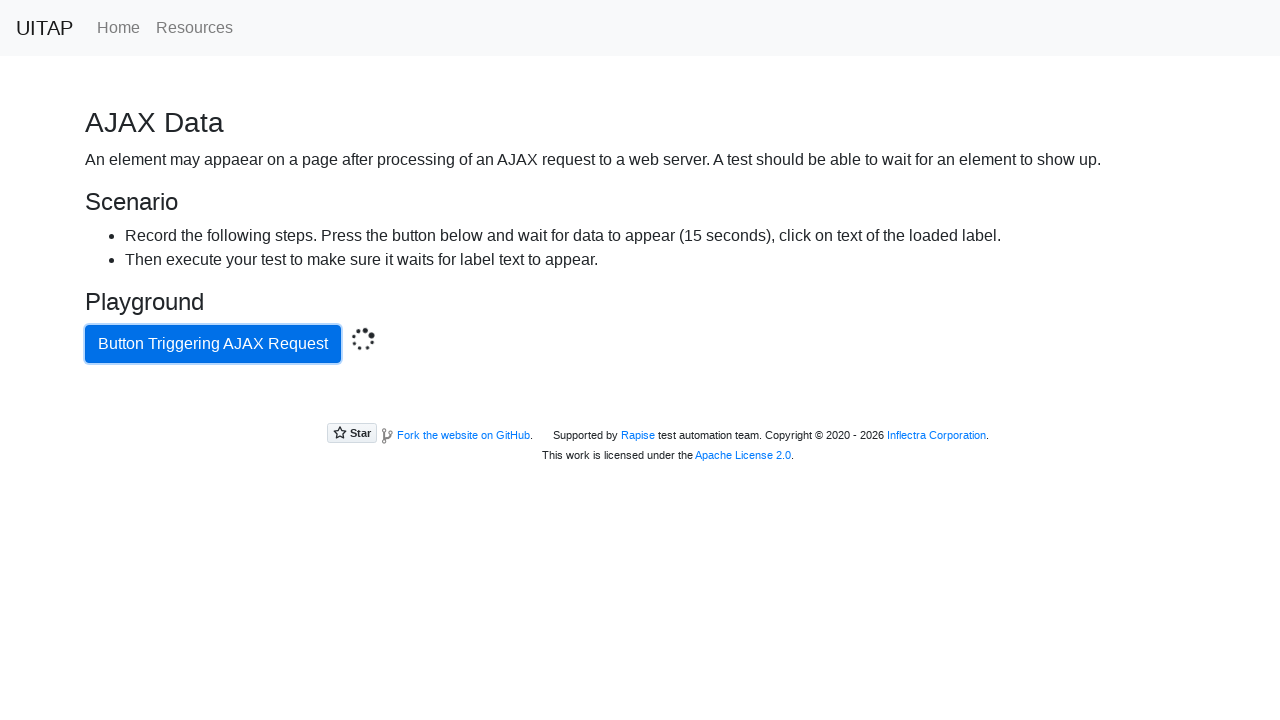

Located success button element
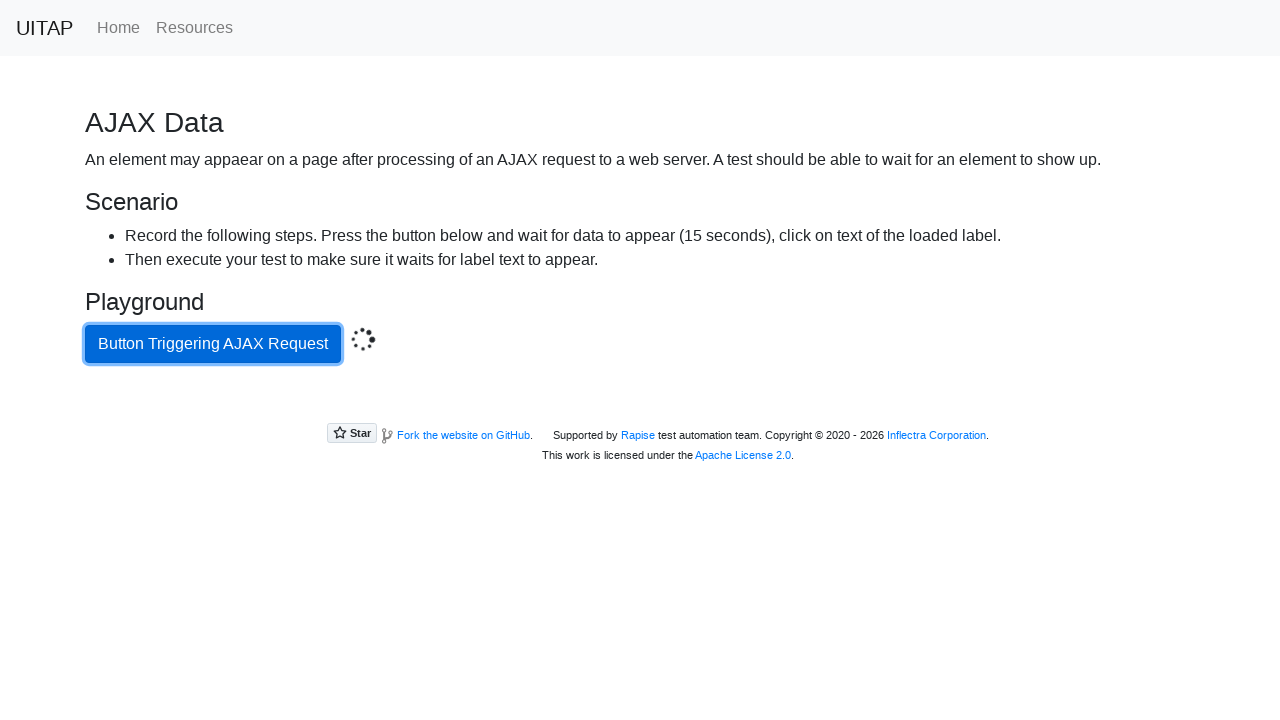

Clicked success button after AJAX request completed at (640, 405) on .bg-success
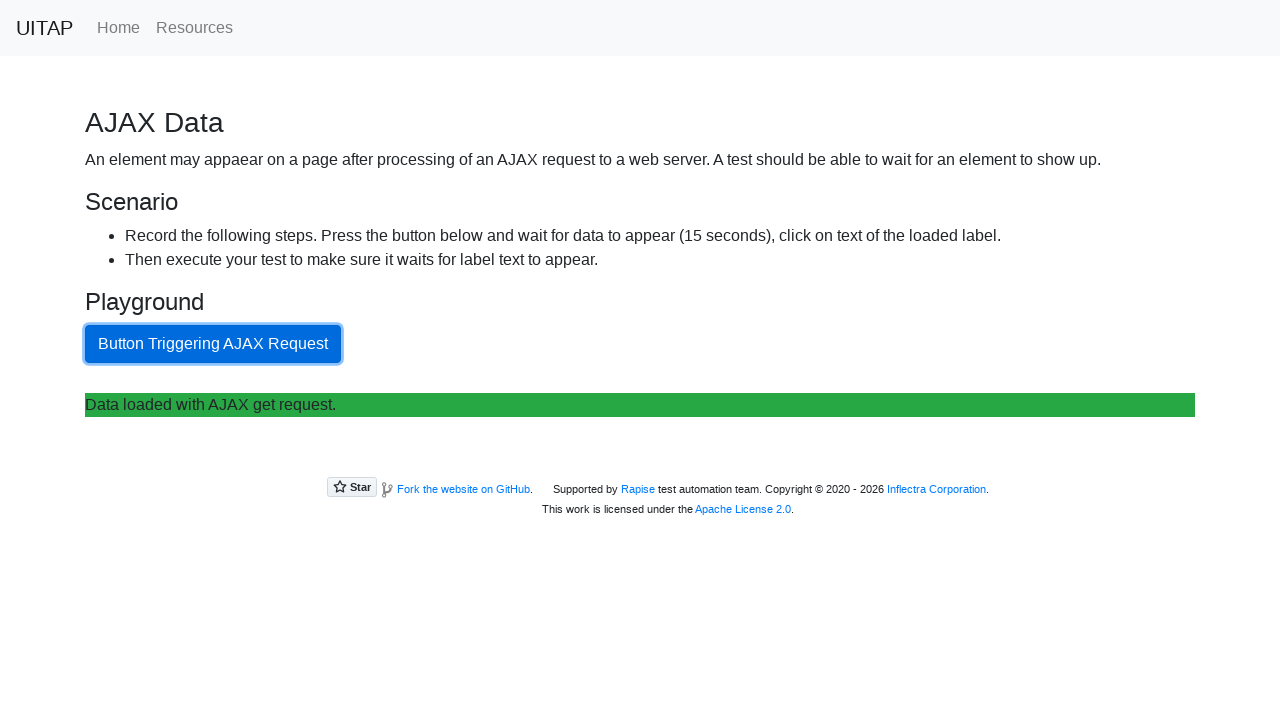

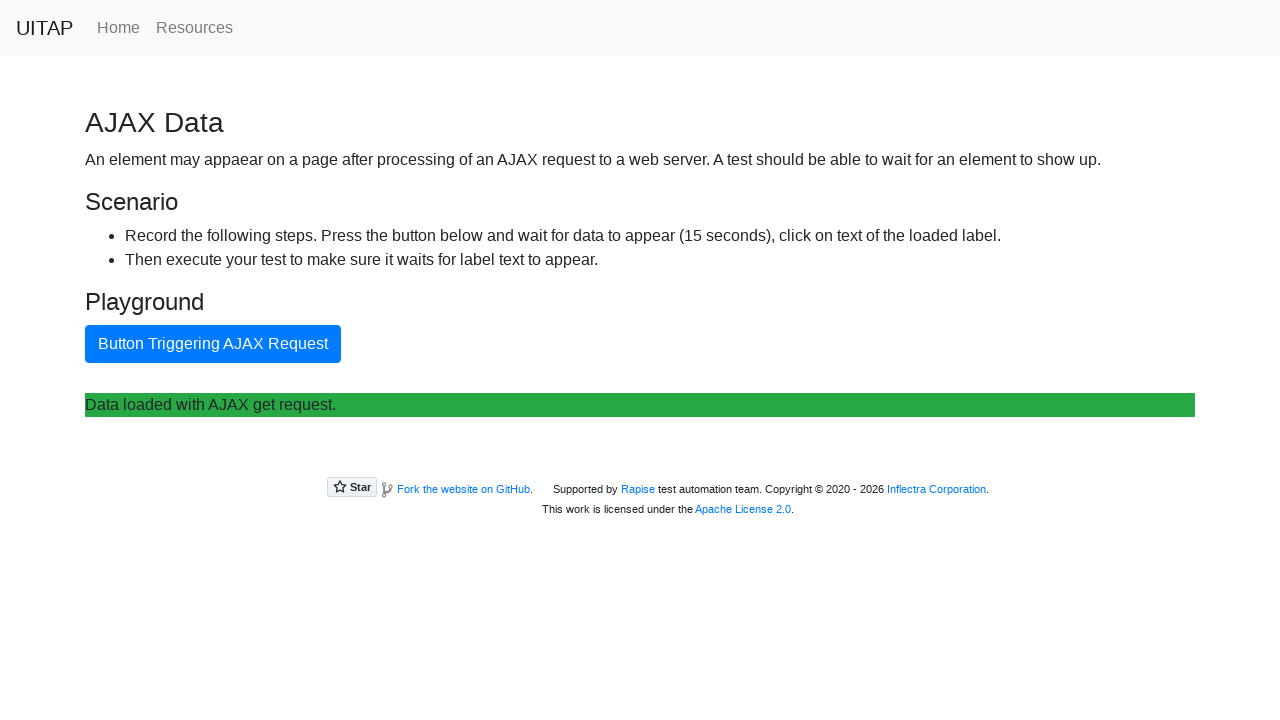